Tests keyboard and mouse input functionality by filling a name field and clicking a button on the Formy project demo page

Starting URL: https://formy-project.herokuapp.com/keypress

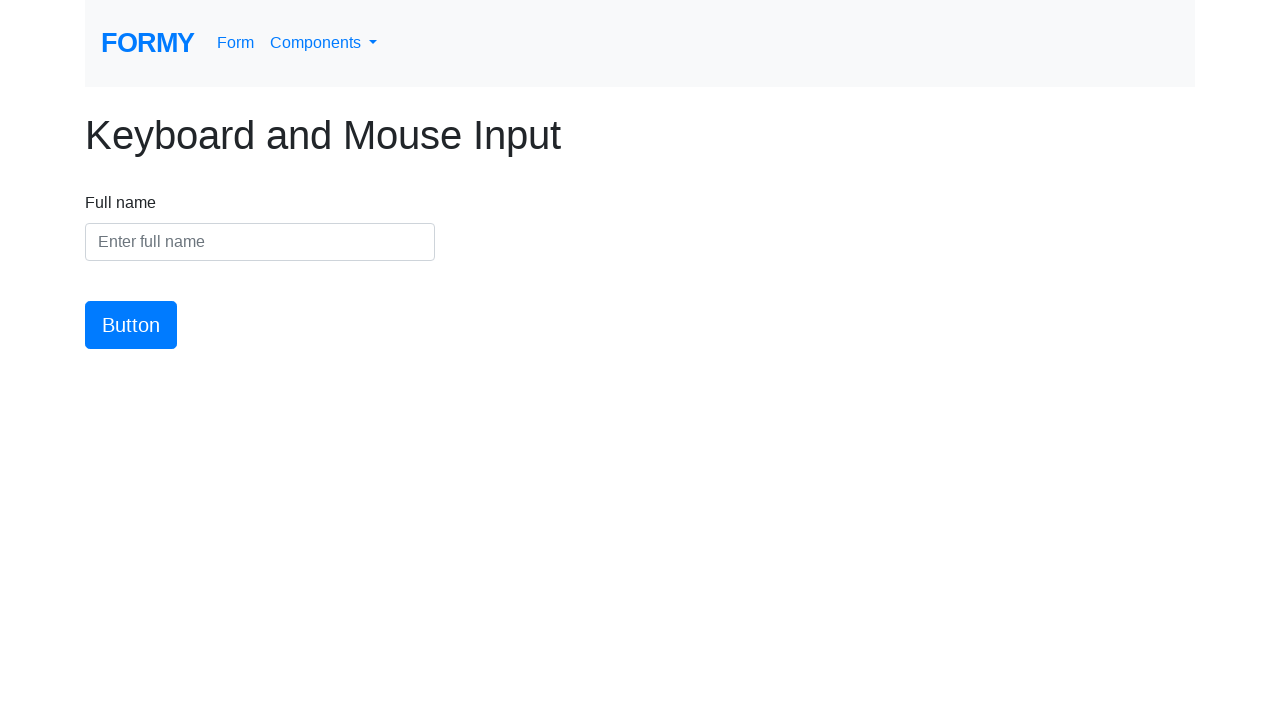

Clicked on the name field at (260, 242) on #name
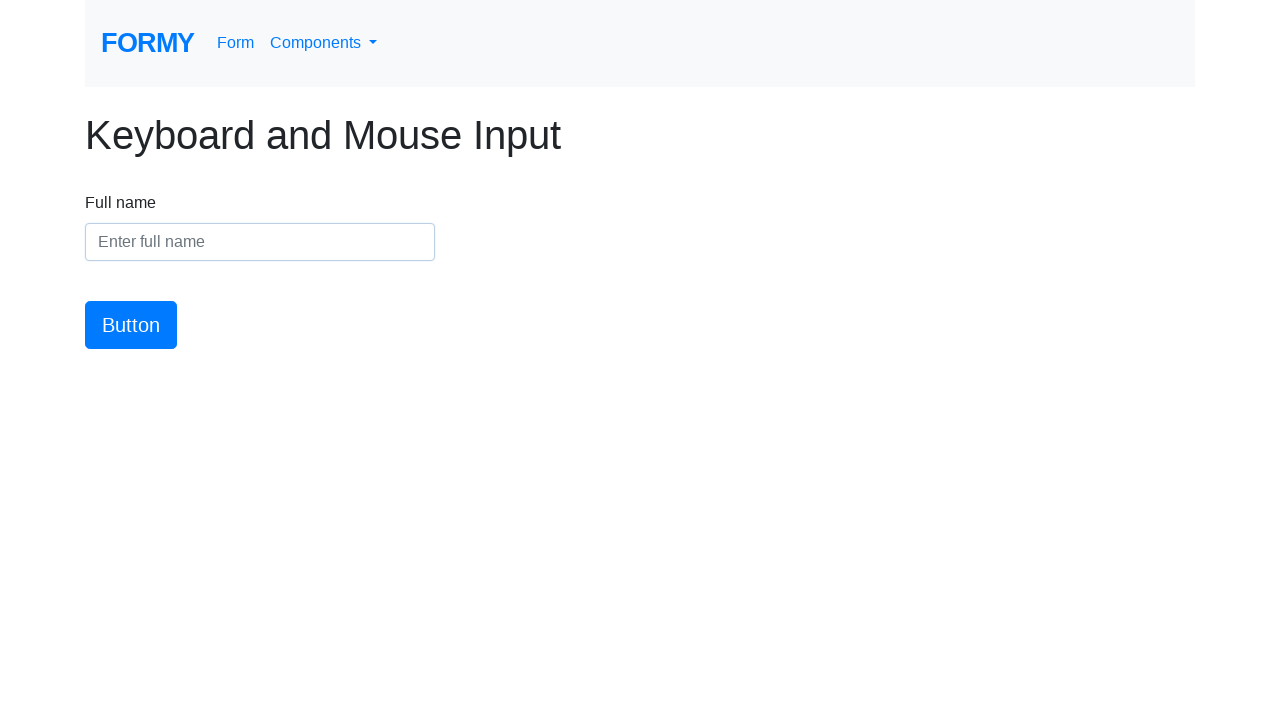

Filled name field with 'Meaghan Lewis' on #name
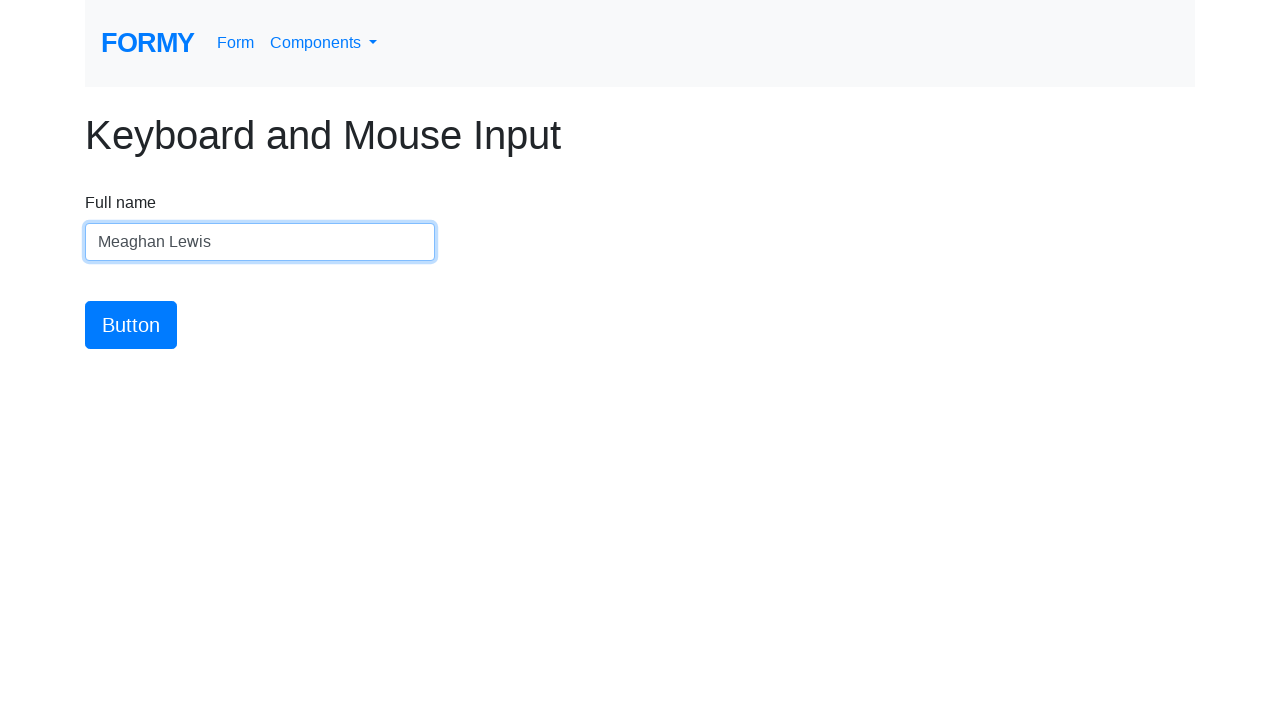

Clicked the submit button at (131, 325) on #button
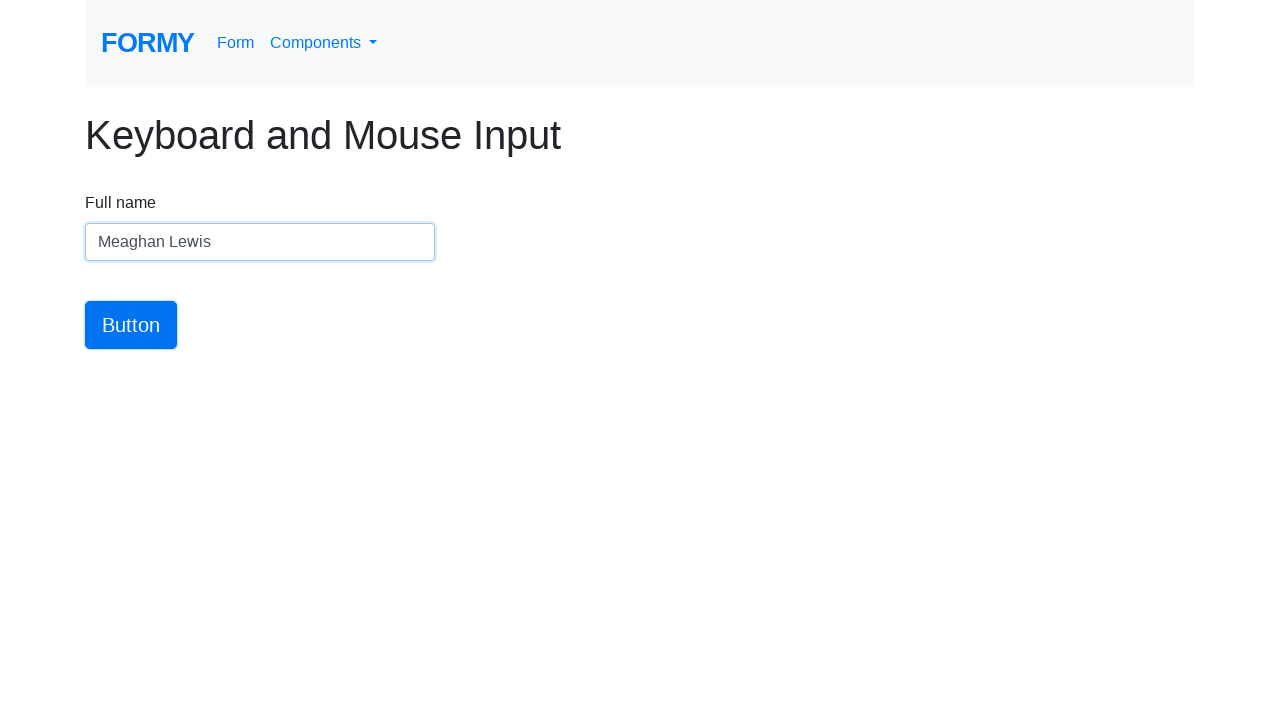

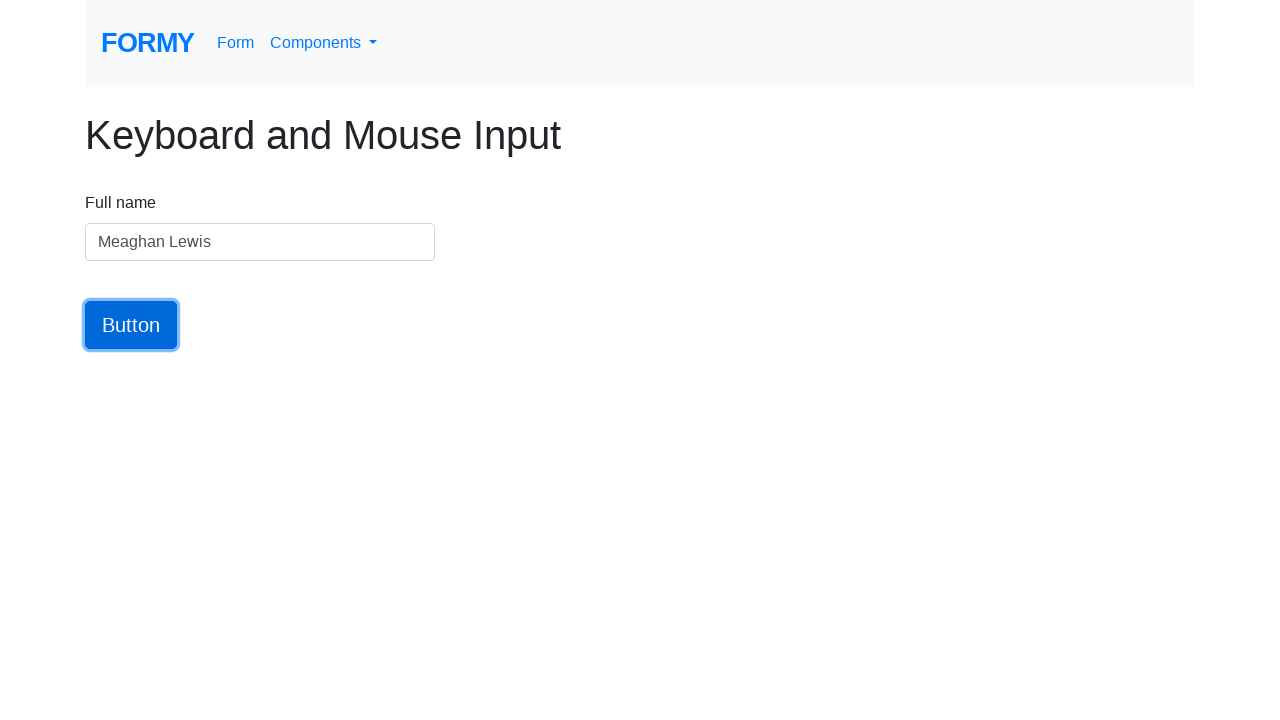